Tests browser-agnostic window switching by storing window handles before clicking, then finding the new window handle by comparing before and after collections, and switching between windows.

Starting URL: http://the-internet.herokuapp.com/windows

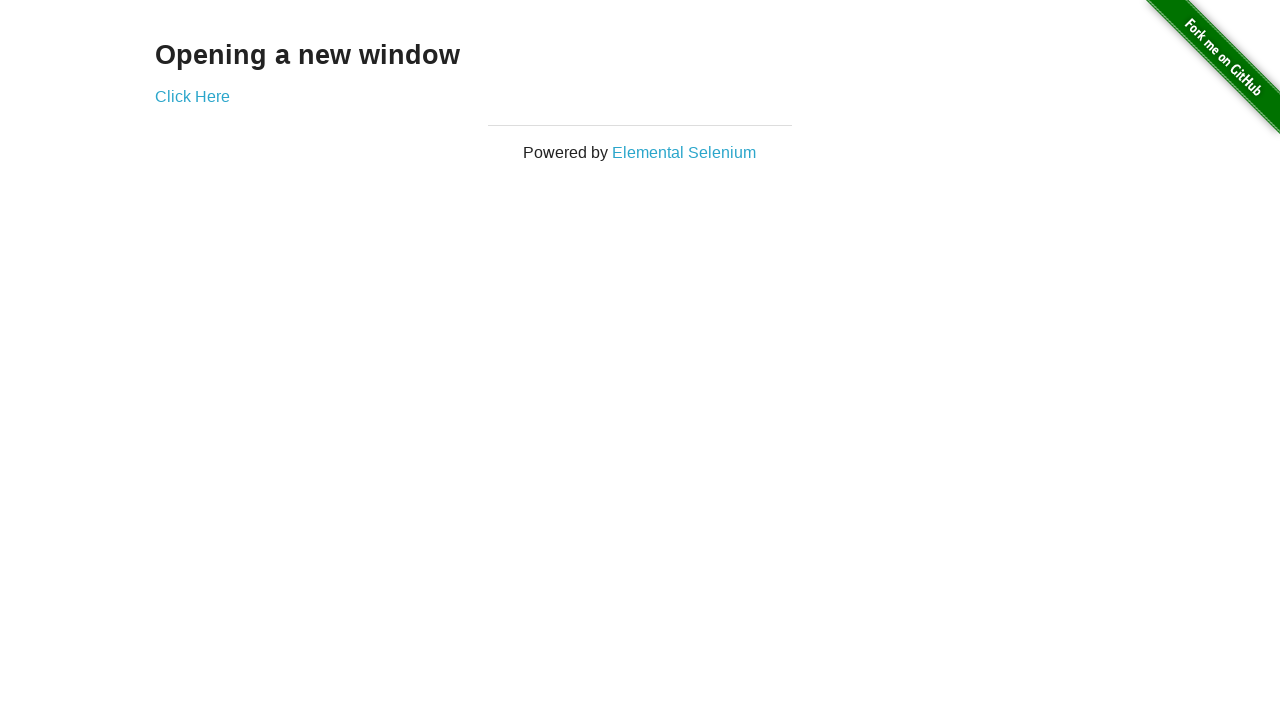

Stored window handles before clicking link
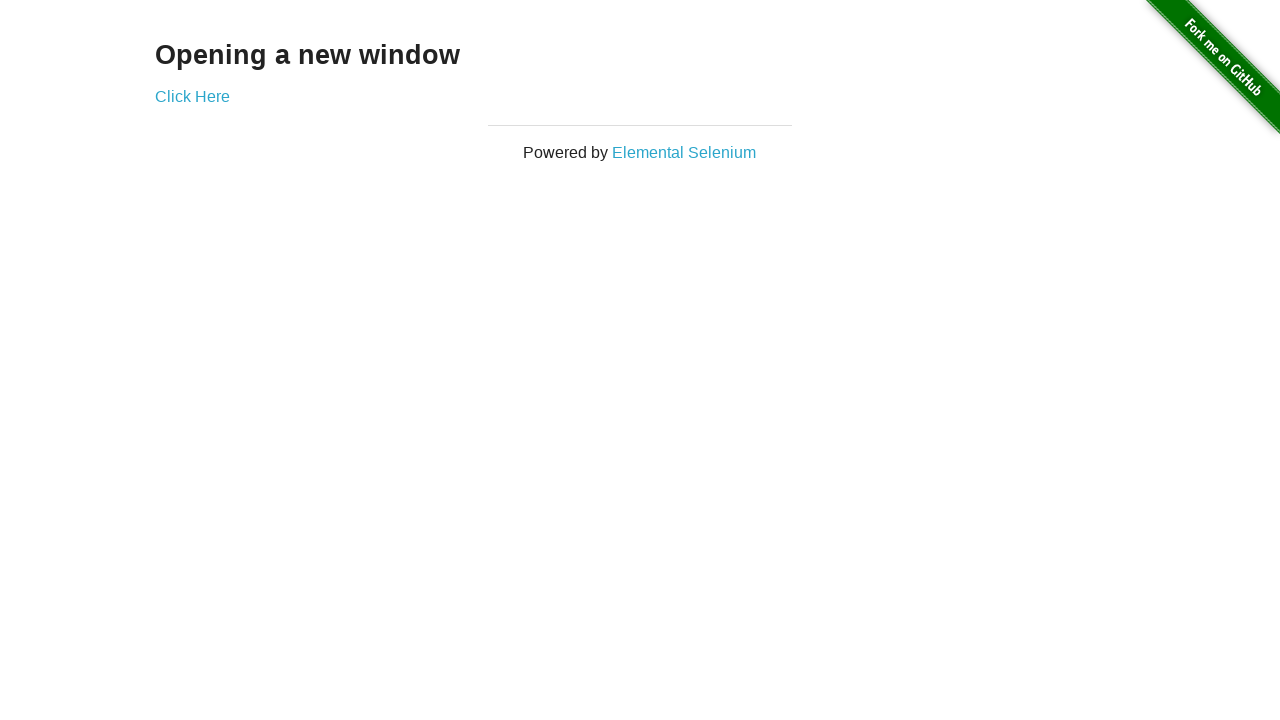

Clicked link to open new window at (192, 96) on .example a
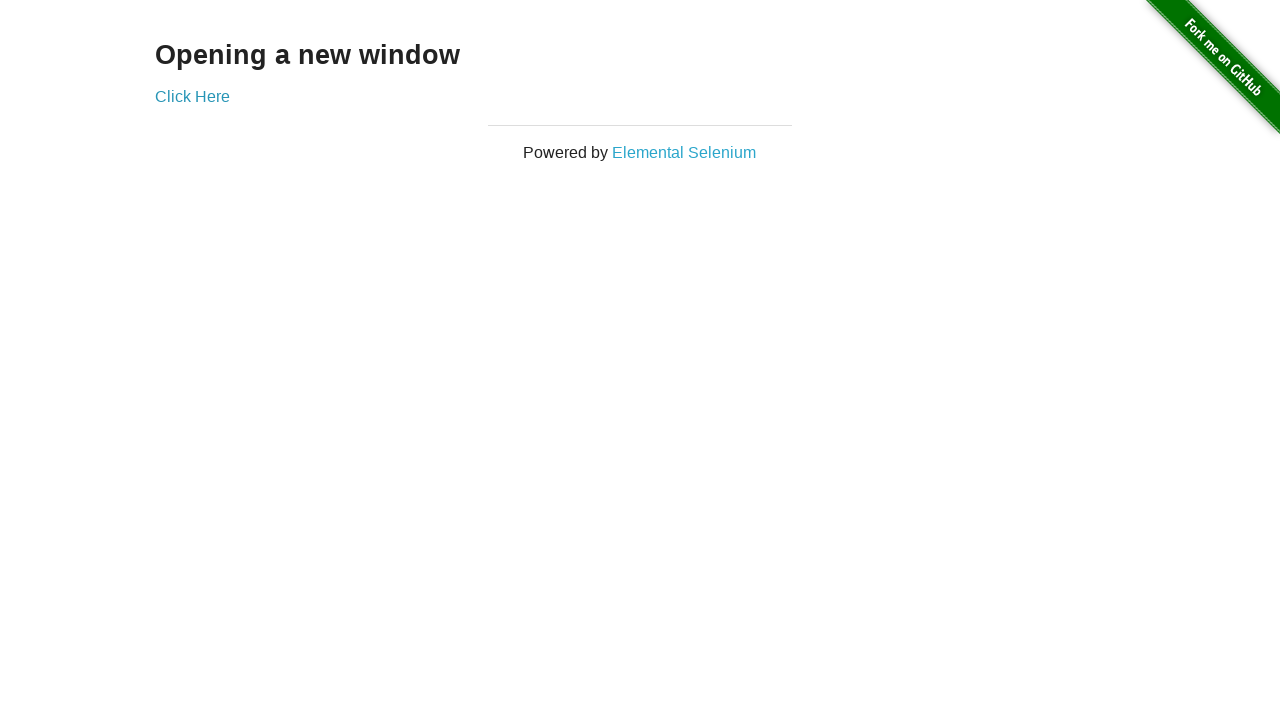

Waited 1 second for new window to open
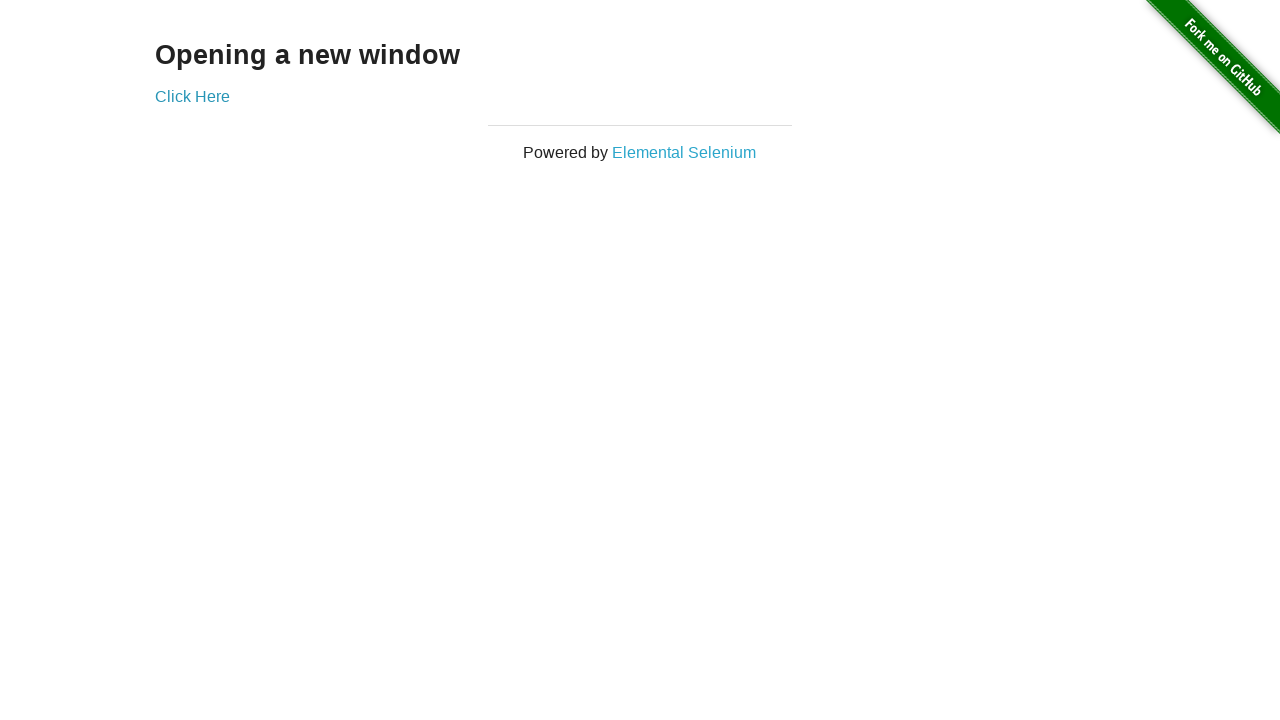

Retrieved all window handles after click
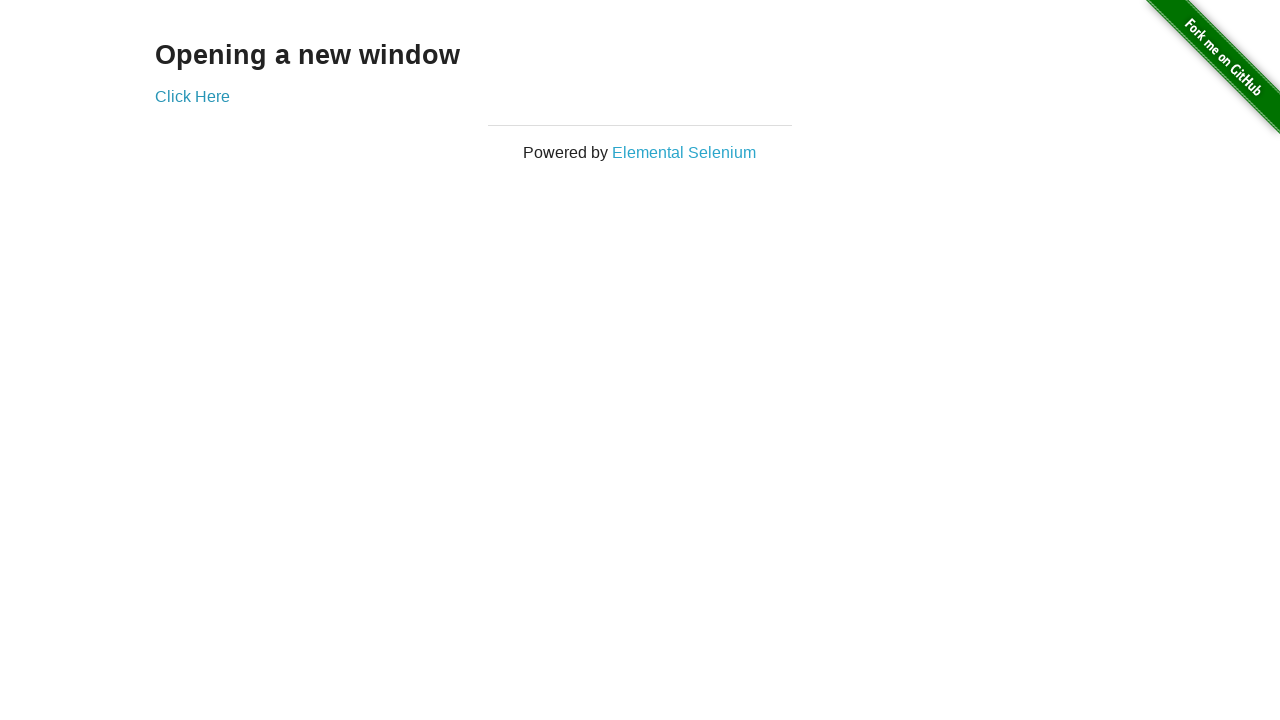

Identified new window by comparing window handles
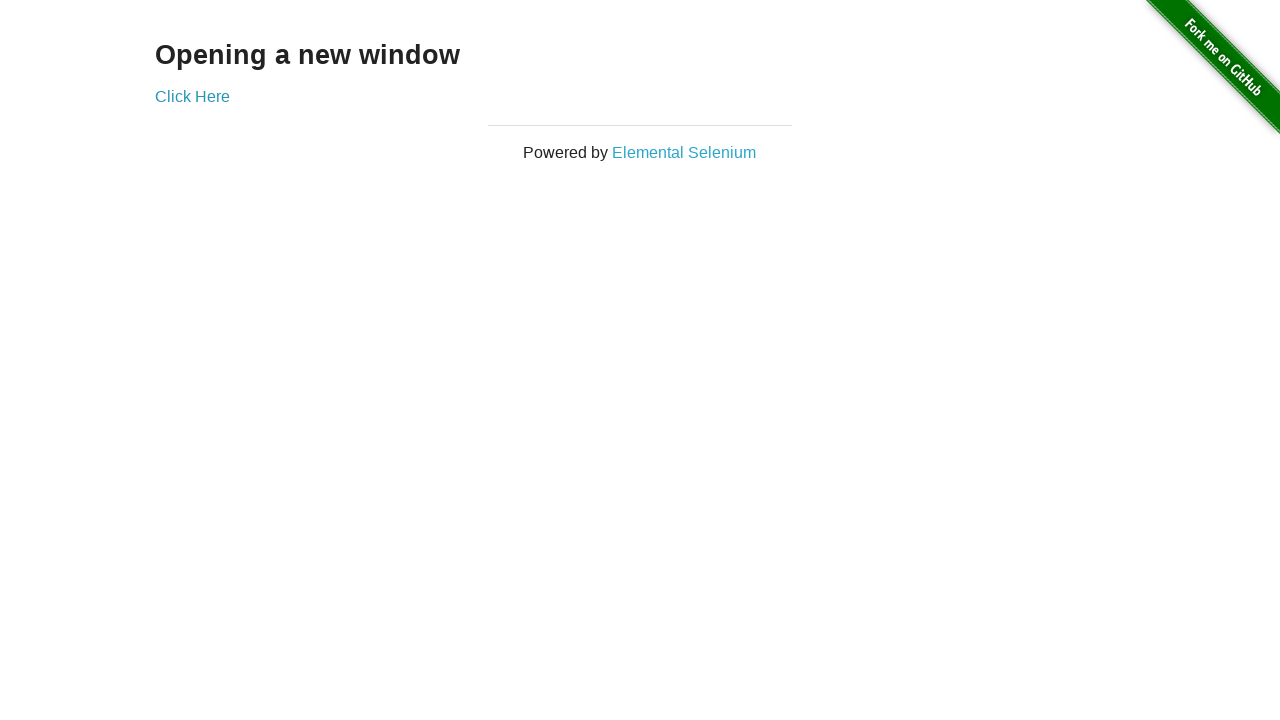

Switched to first window
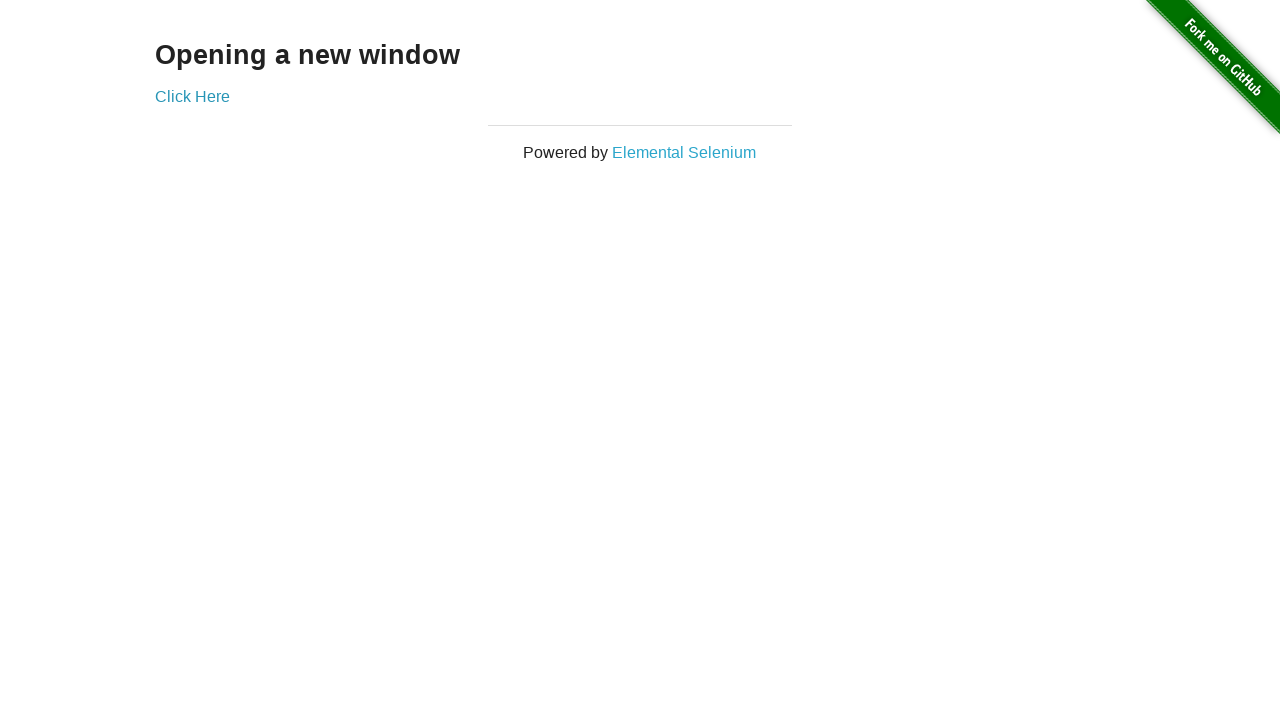

Verified first window title is not 'New Window'
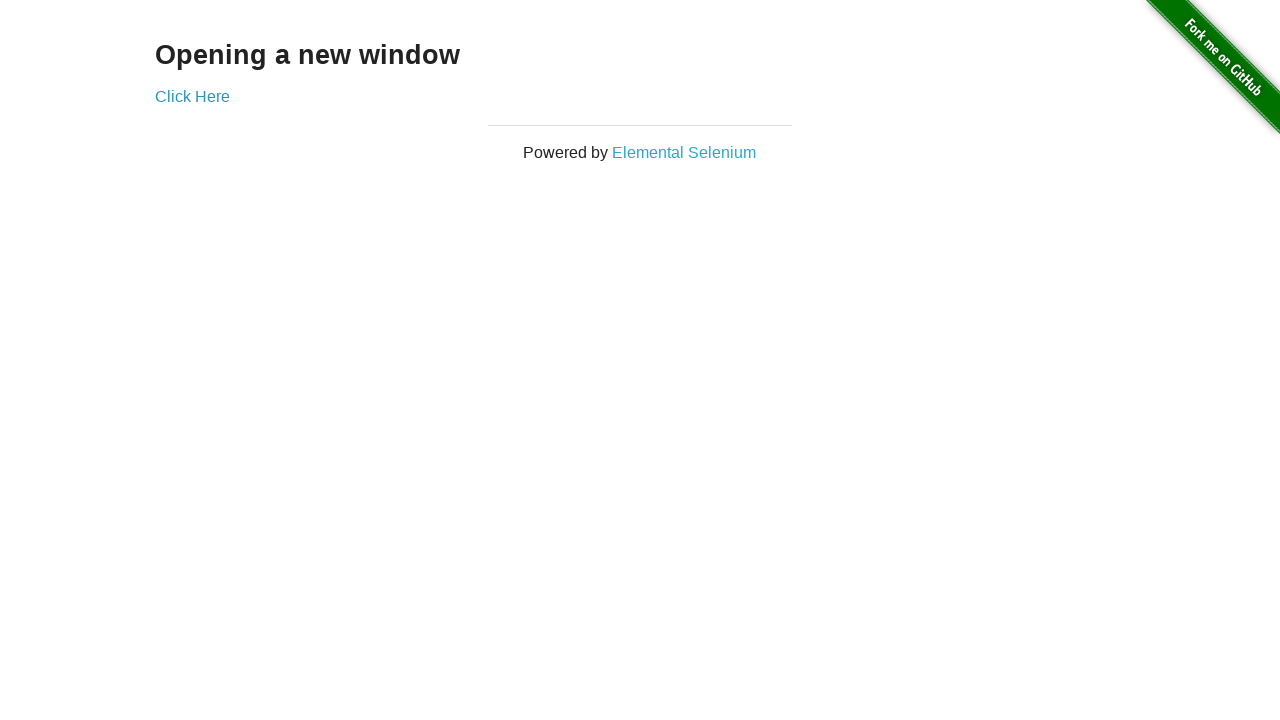

Switched to new window
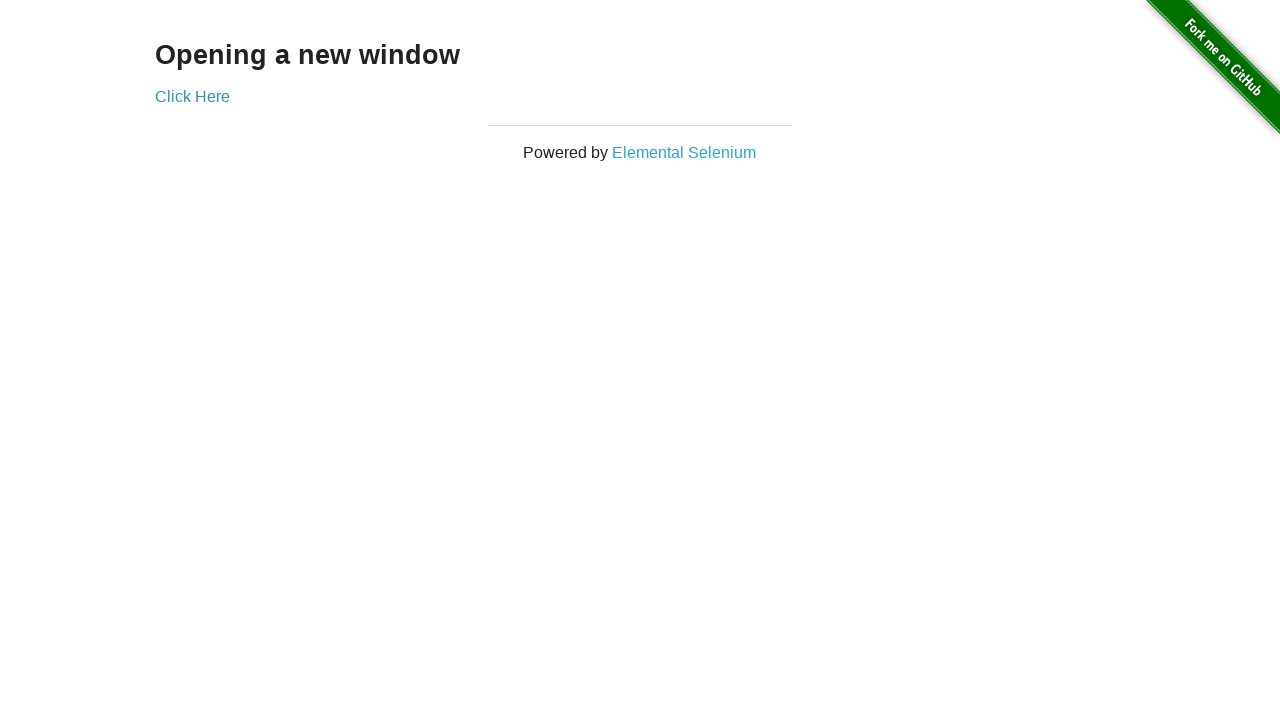

Waited for new window to fully load
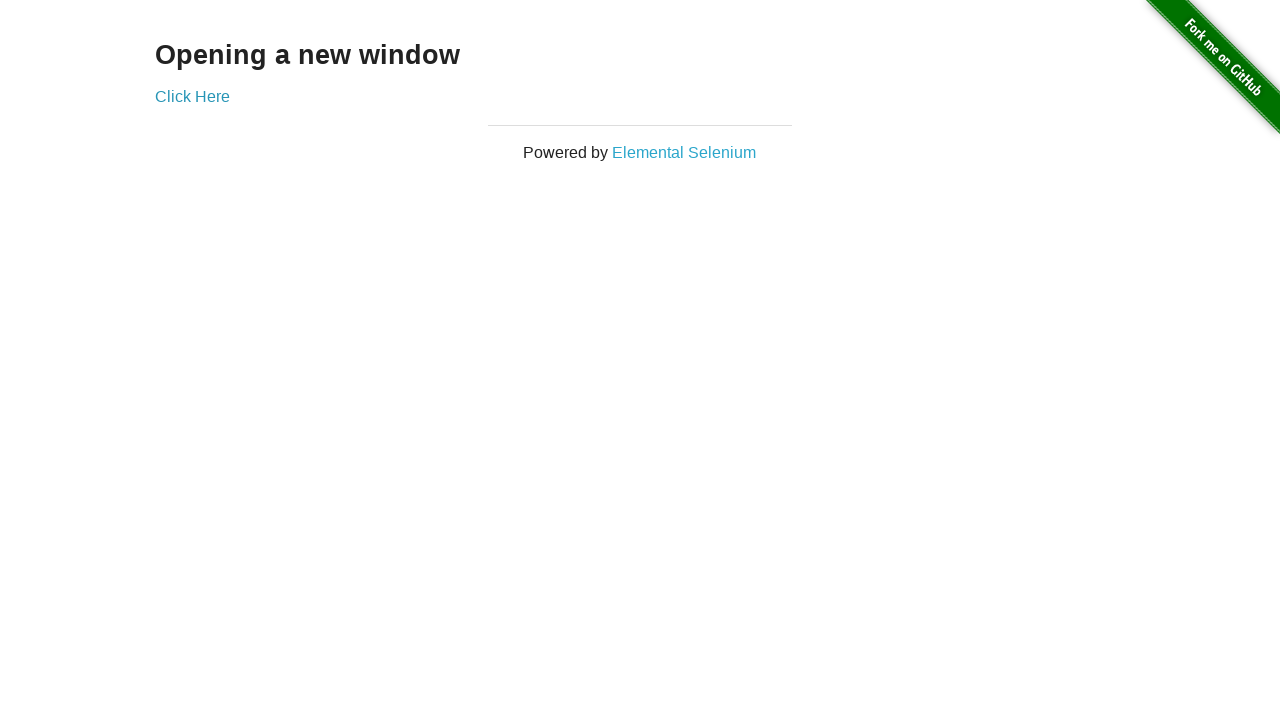

Verified new window title is 'New Window'
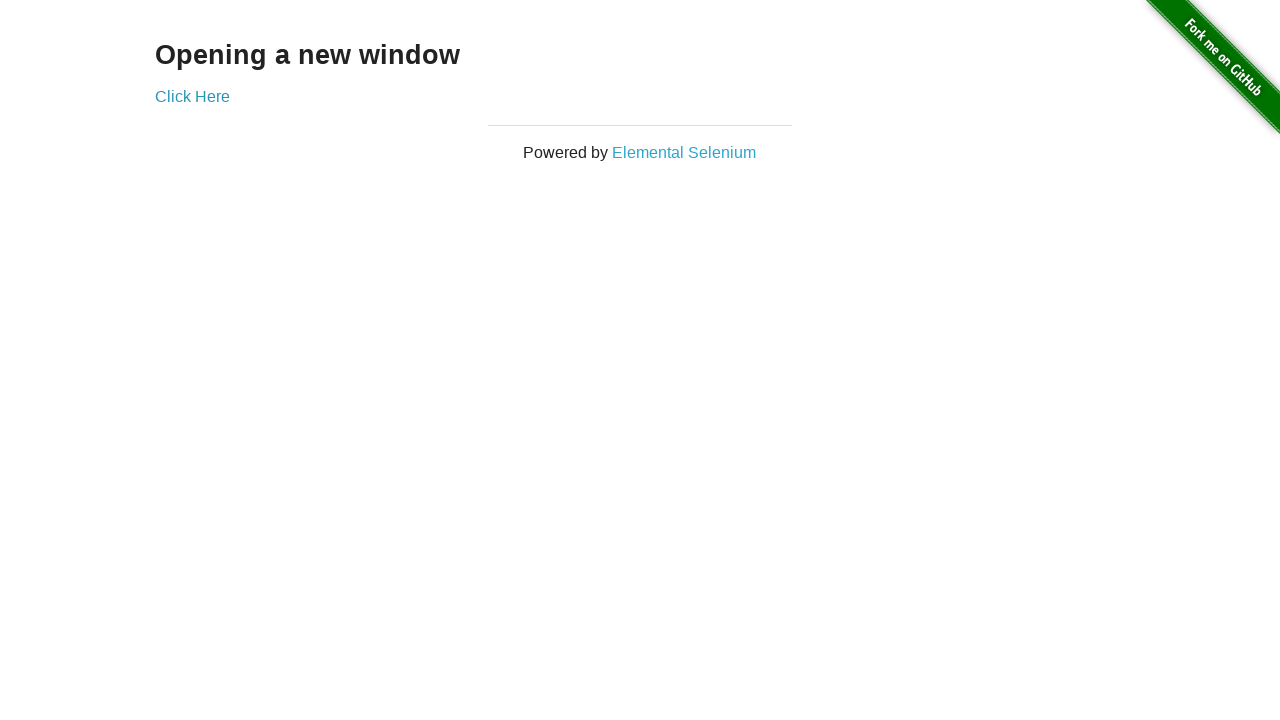

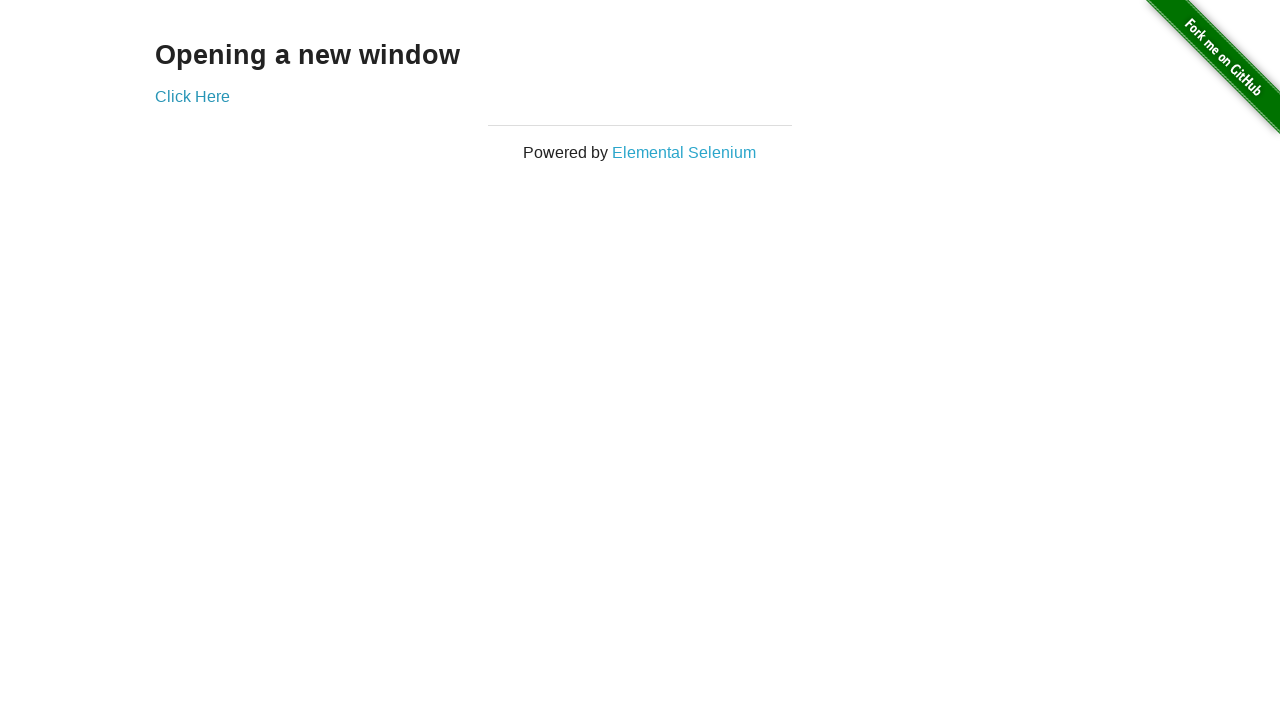